Tests hover functionality by hovering over three images in sequence to reveal hidden username text

Starting URL: https://the-internet.herokuapp.com/hovers

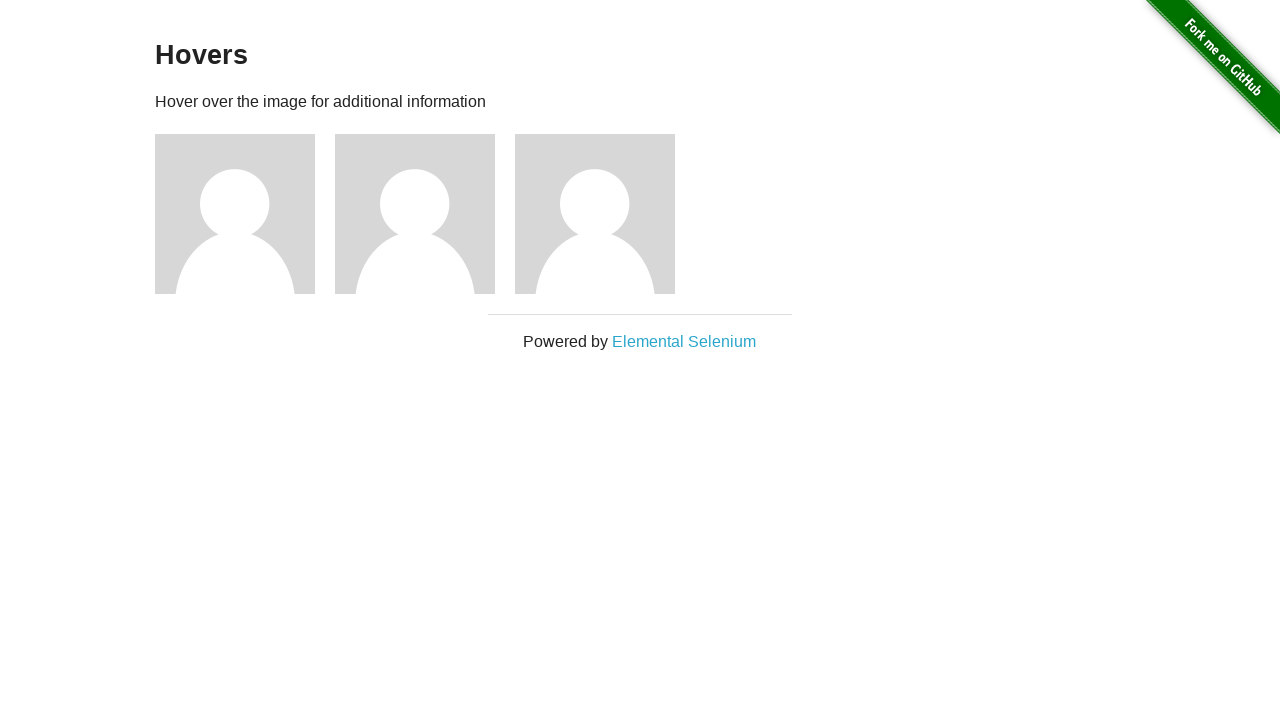

Hovered over first image to reveal username at (235, 214) on xpath=//*[@id="content"]/div/div[1]/img
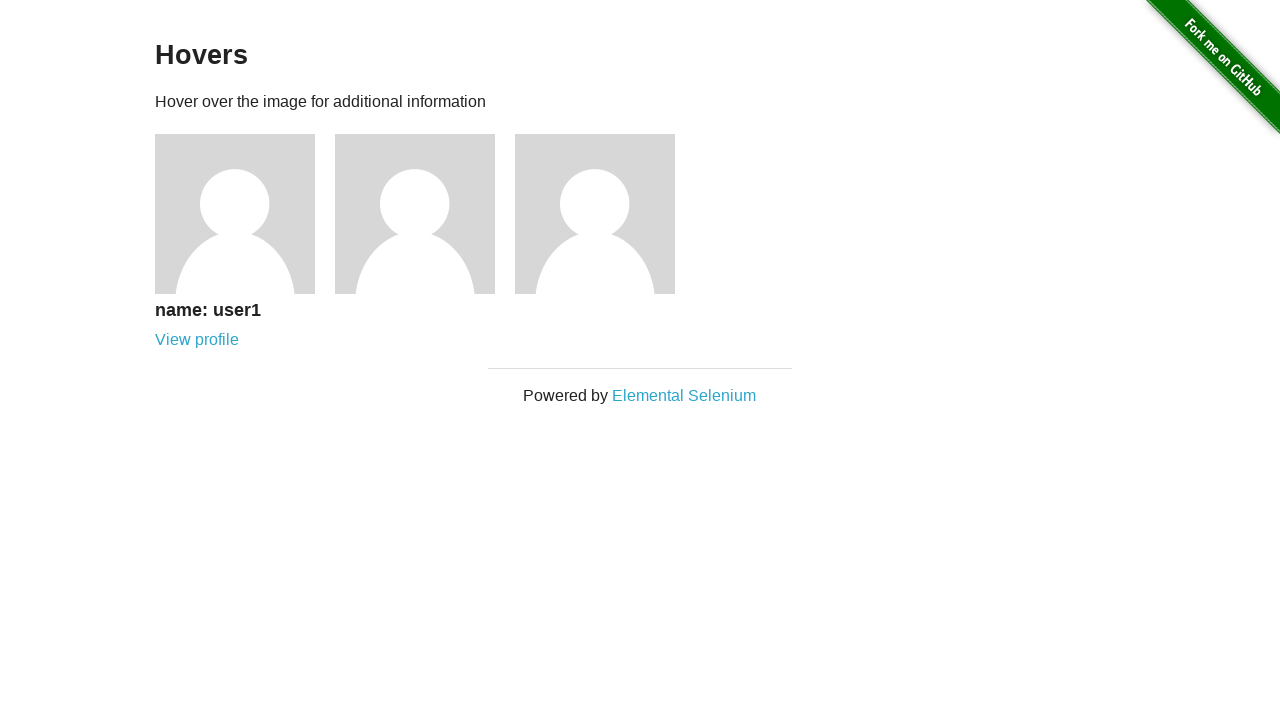

First username text appeared and is now visible
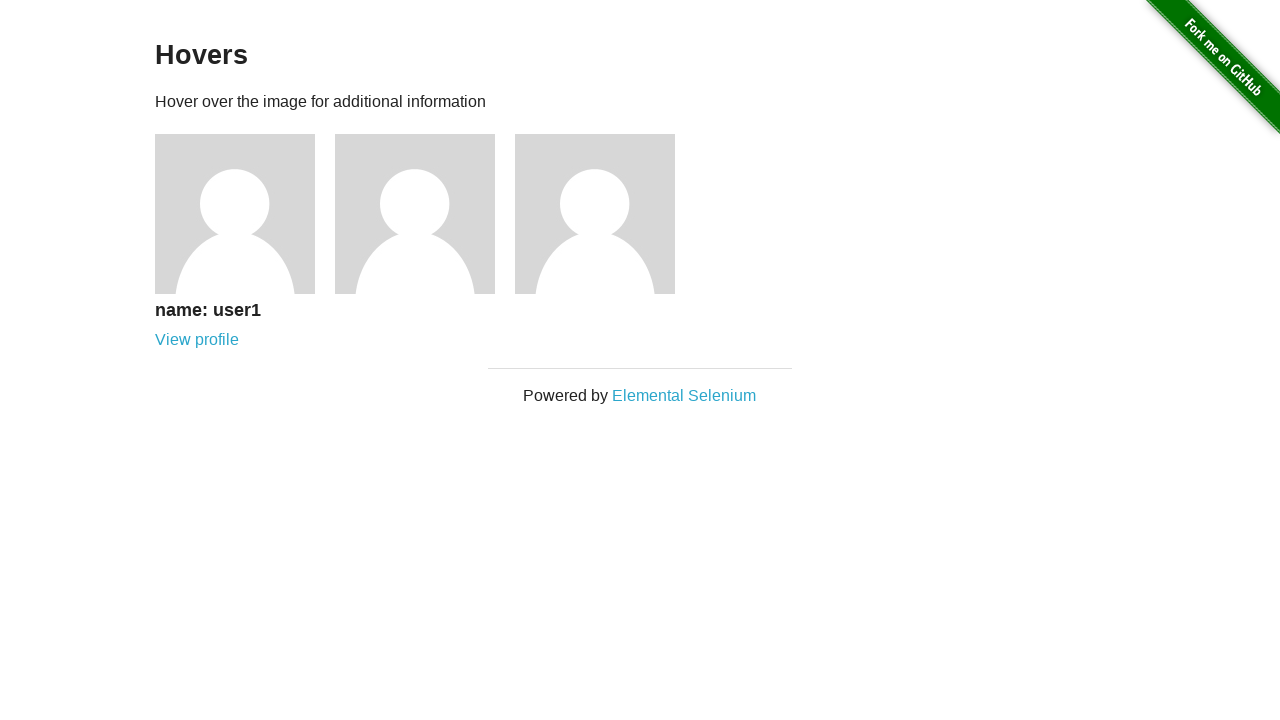

Hovered over second image to reveal username at (415, 214) on xpath=//*[@id="content"]/div/div[2]/img
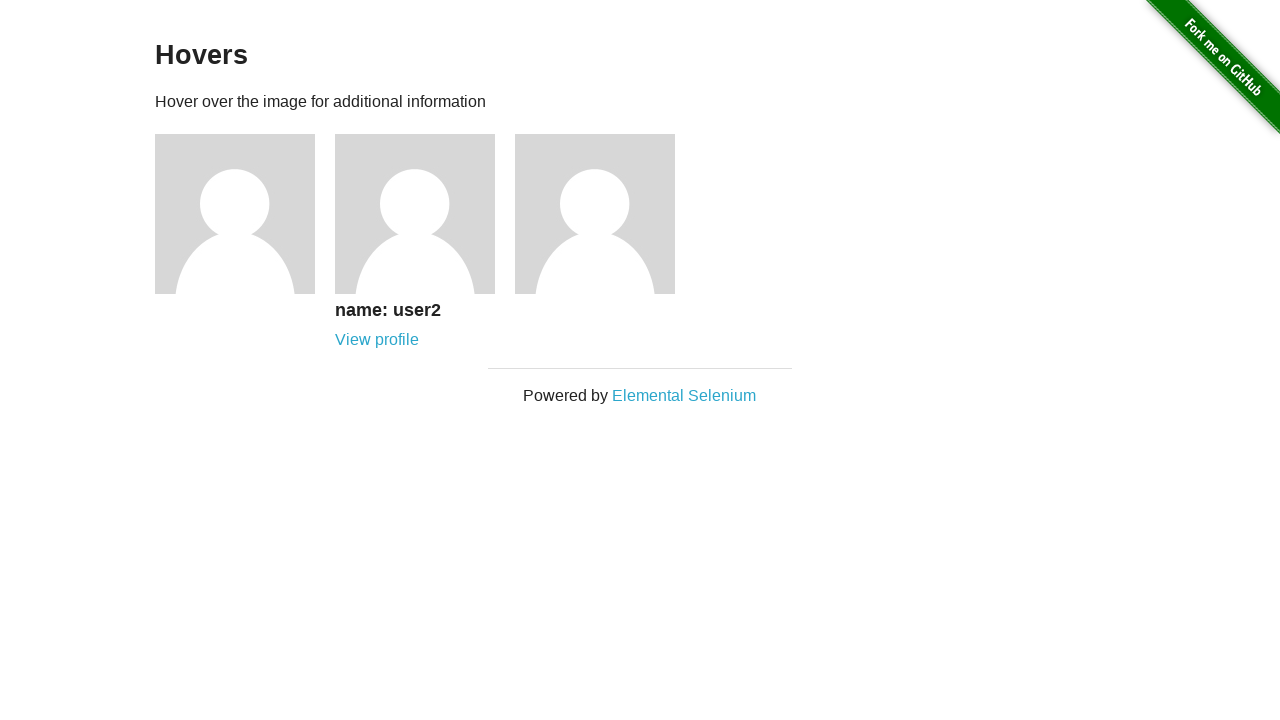

Second username text appeared and is now visible
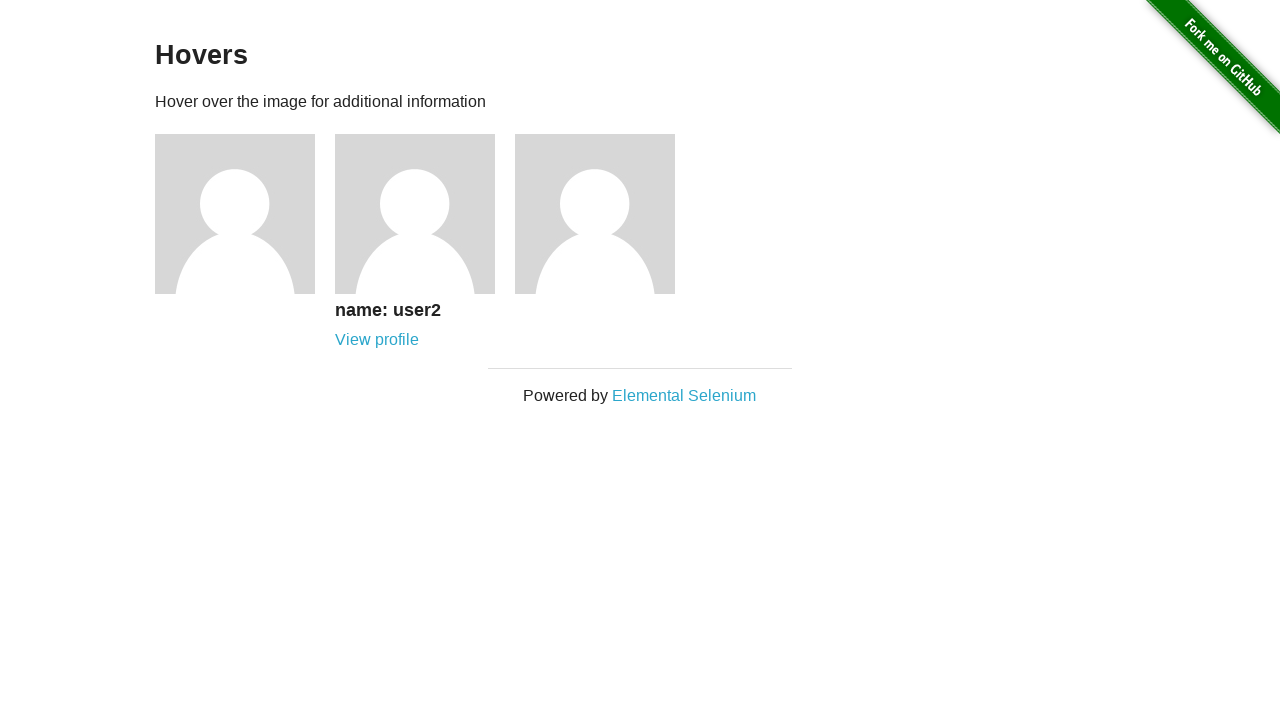

Hovered over third image to reveal username at (595, 214) on xpath=//*[@id="content"]/div/div[3]/img
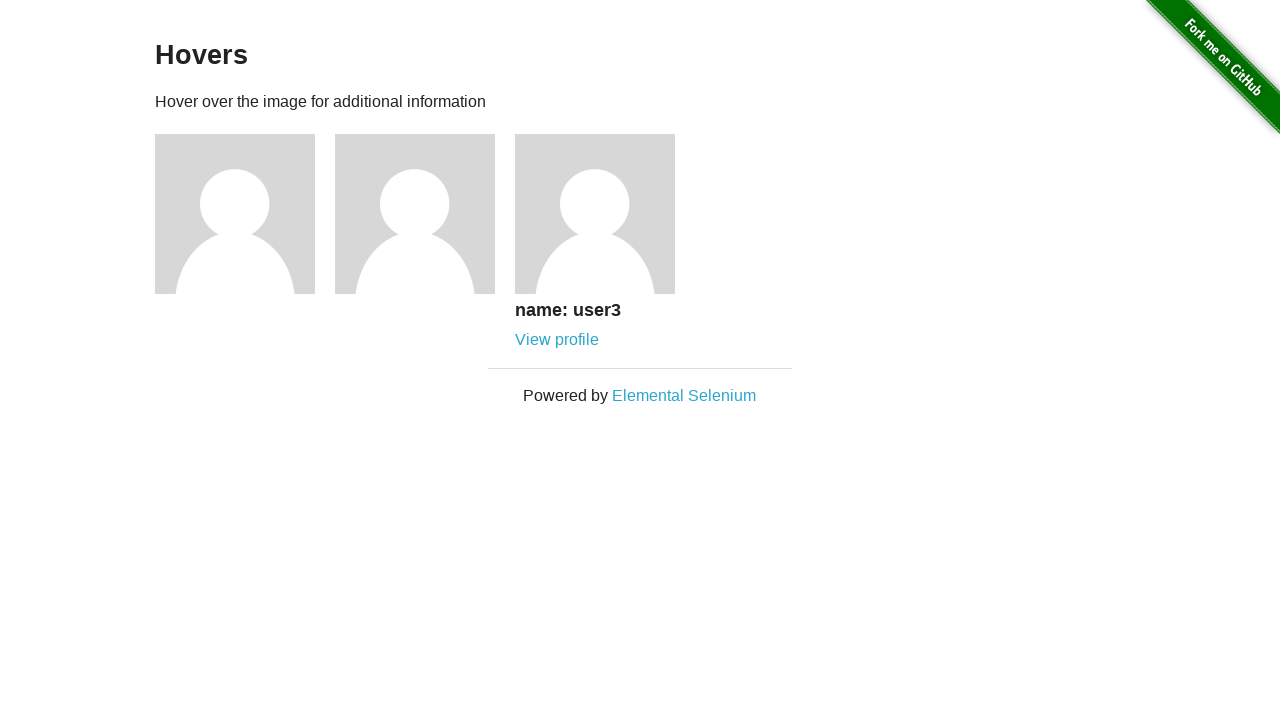

Third username text appeared and is now visible
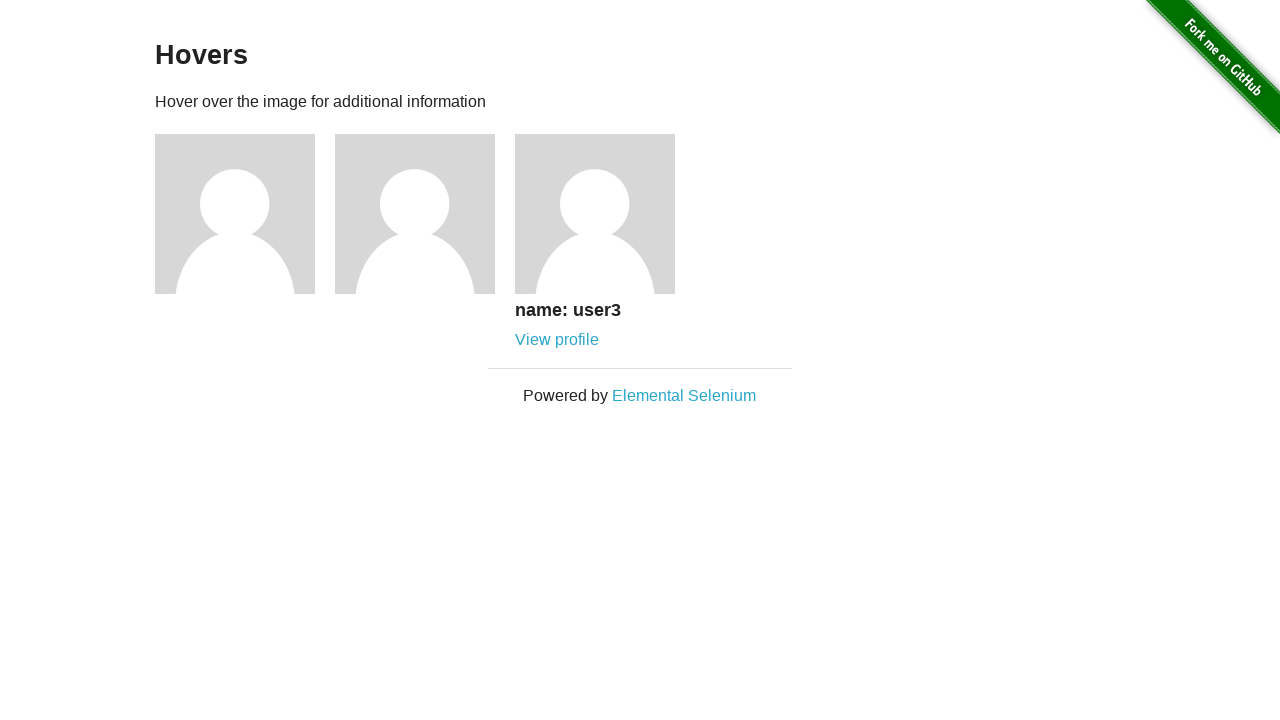

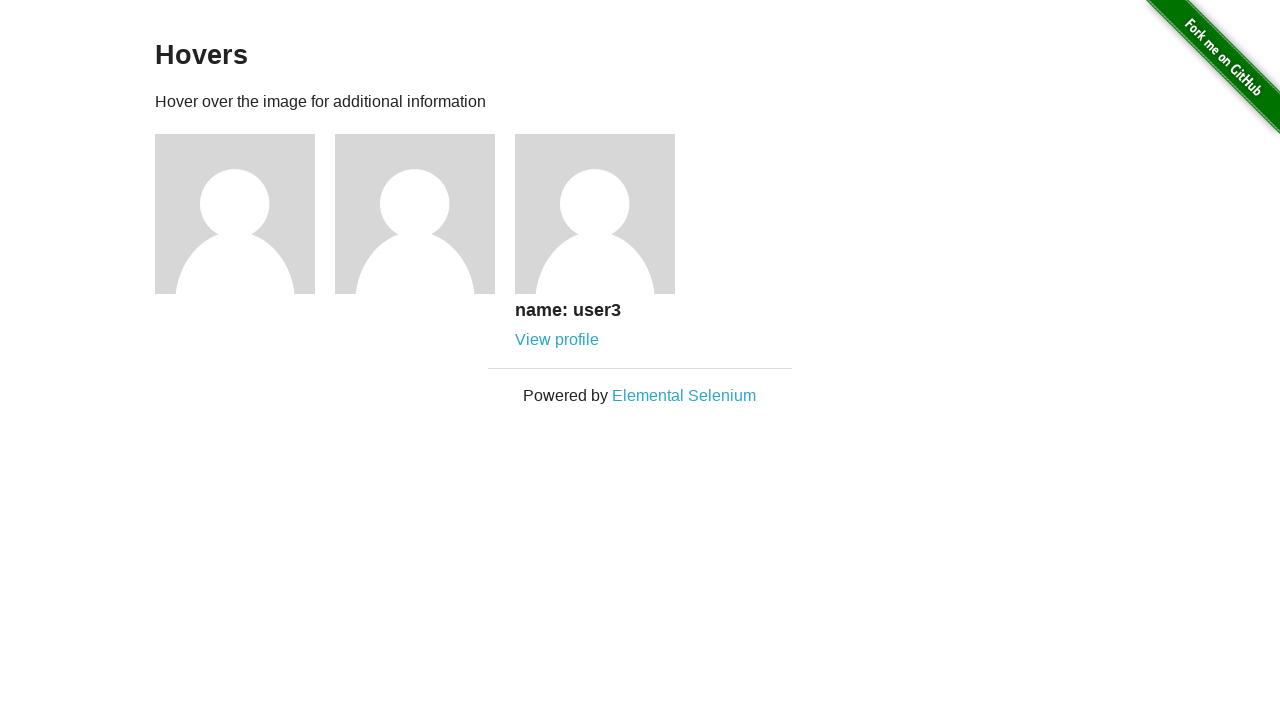